Clicks the "Privacy" link on Gmail login page

Starting URL: https://gmail.com

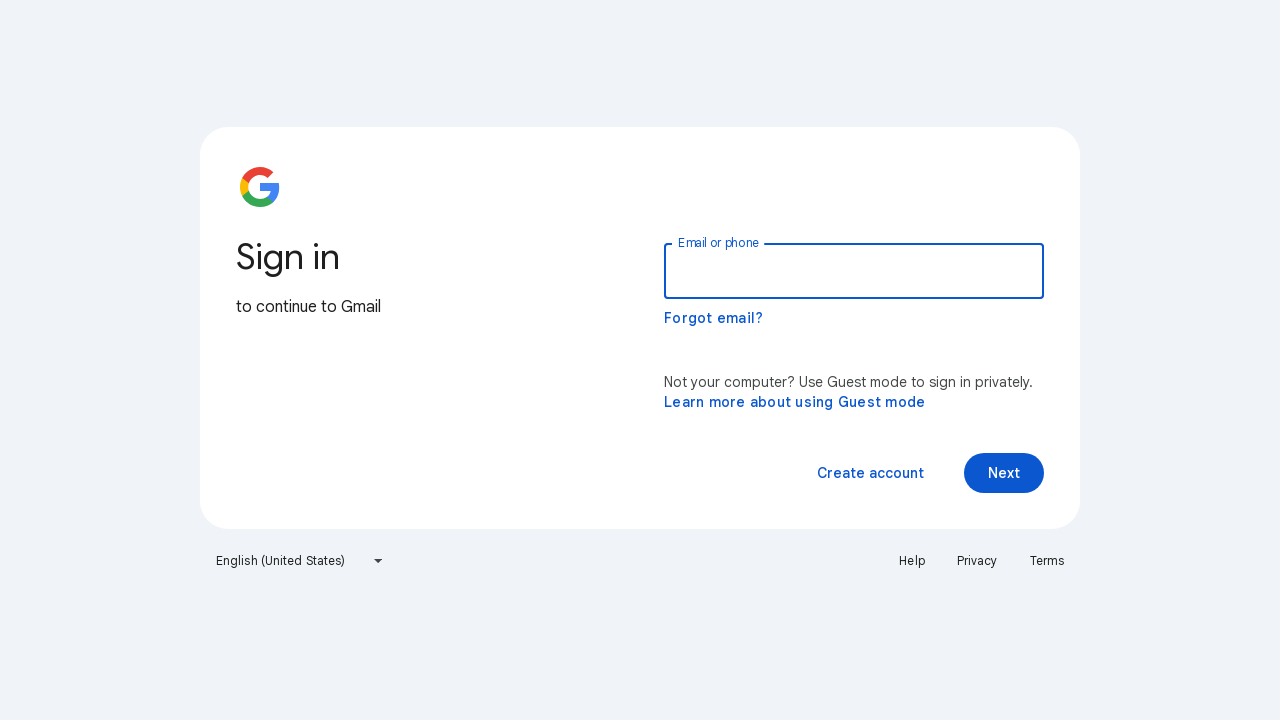

Clicked the 'Privacy' link on Gmail login page at (977, 561) on a:text('Privacy')
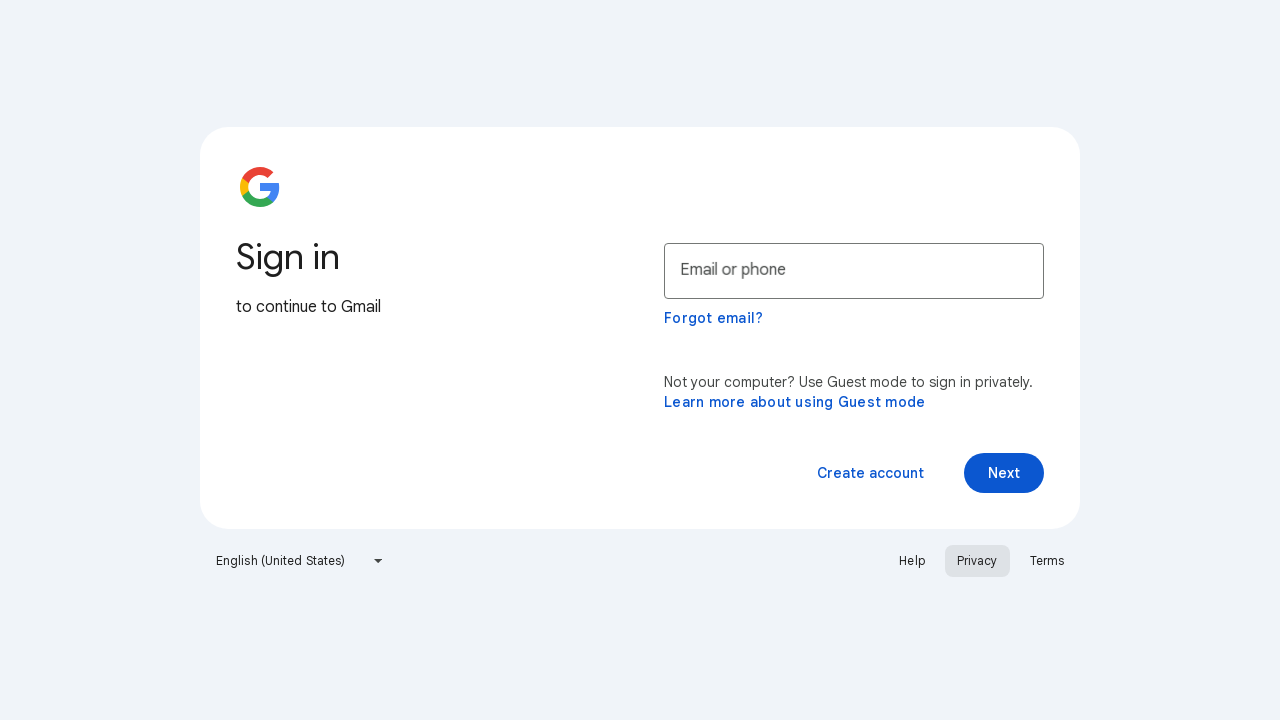

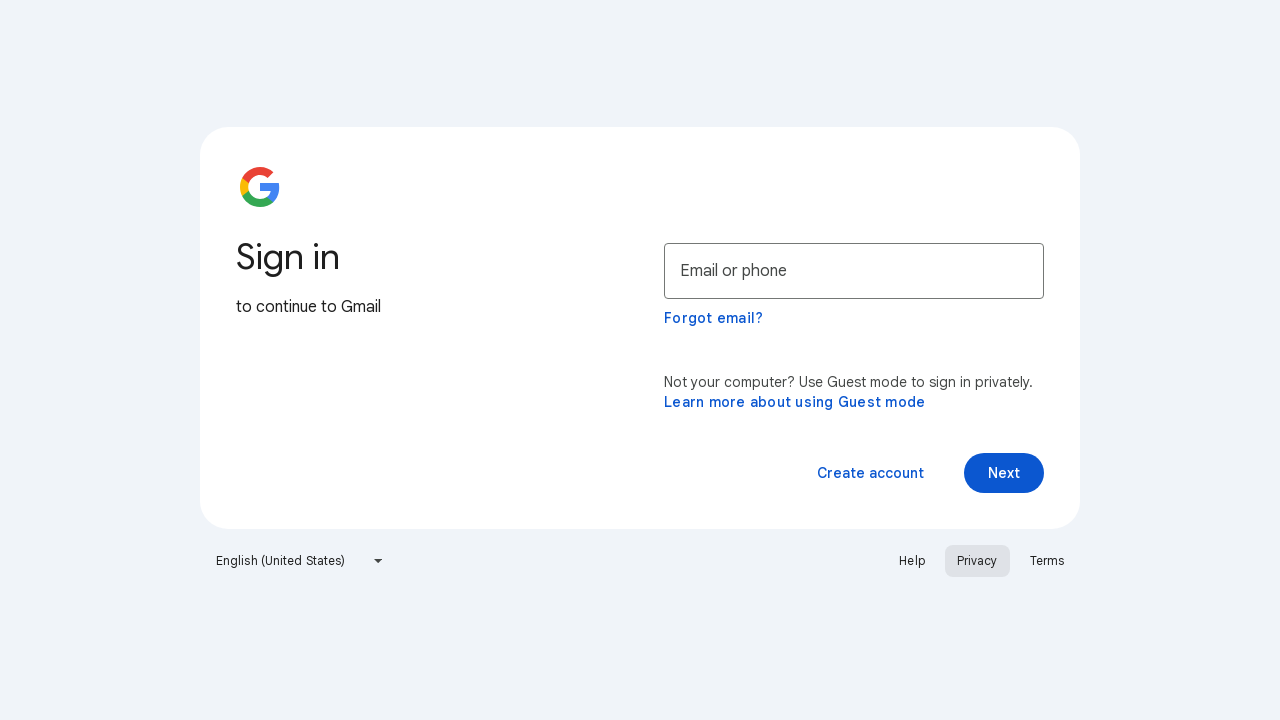